Tests clicking the timer alert button that triggers an alert after a delay and accepts it

Starting URL: https://demoqa.com/alerts

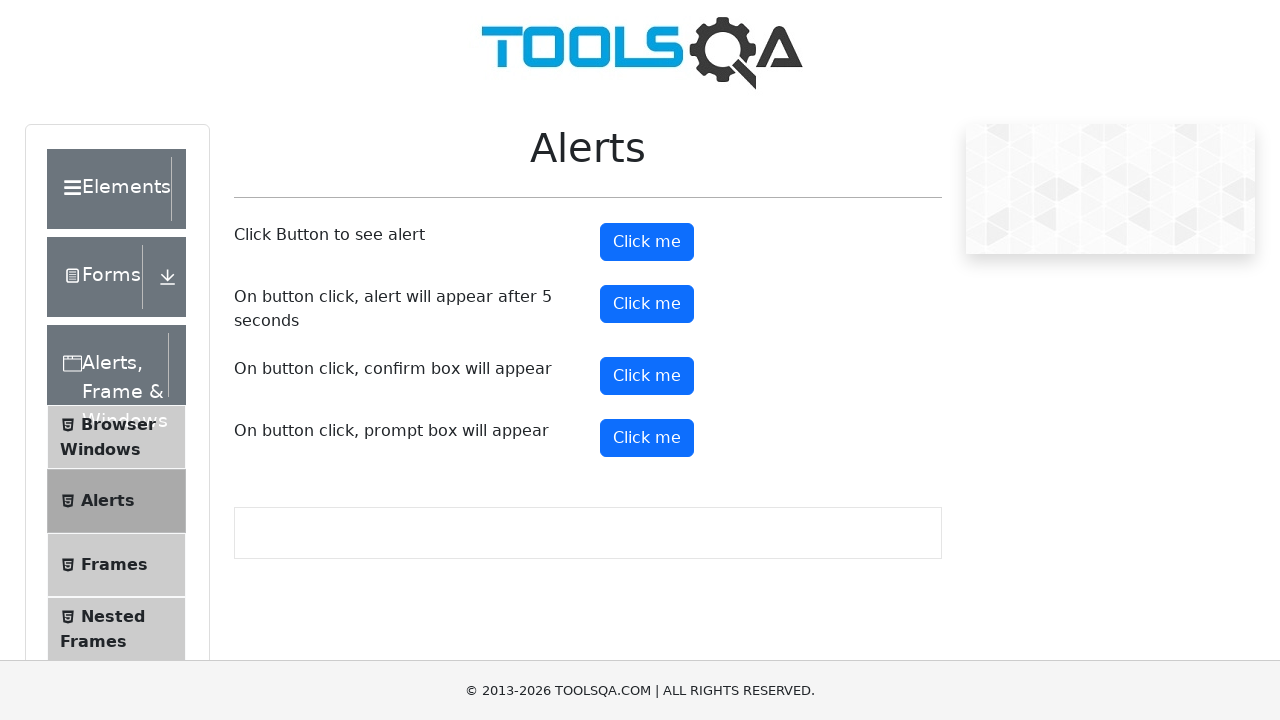

Set up dialog handler to automatically accept alerts
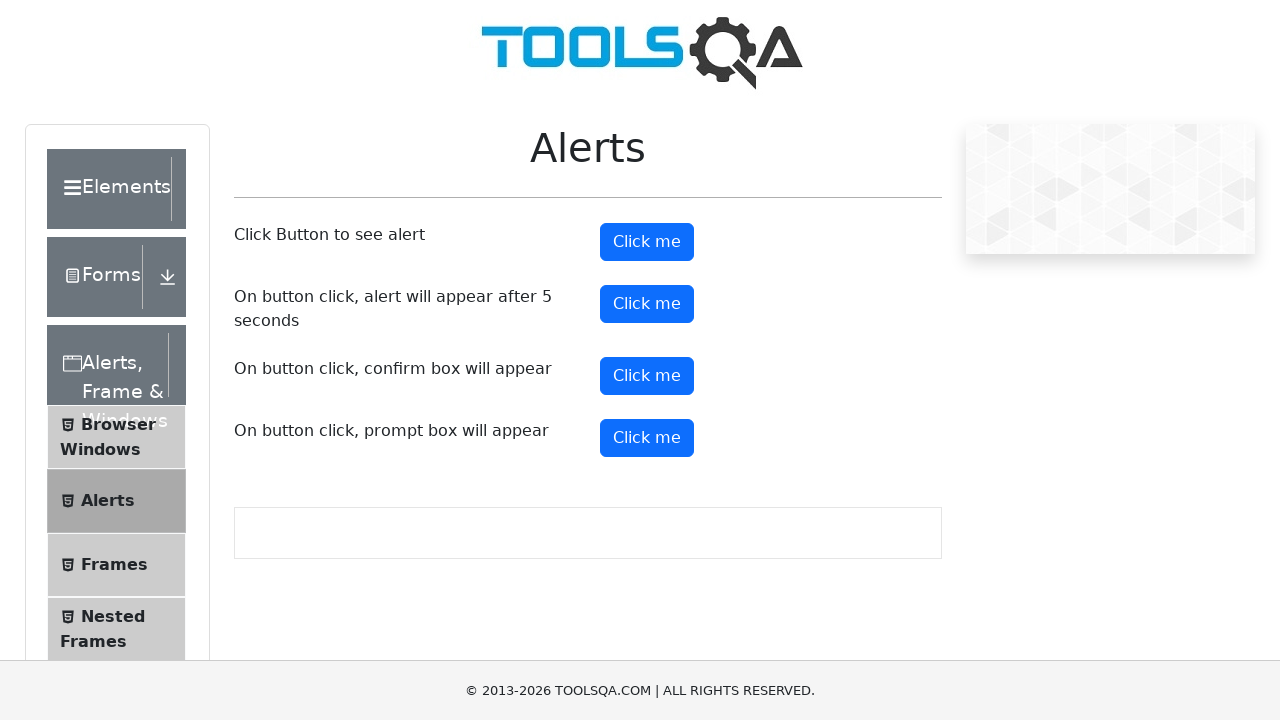

Clicked the timer alert button at (647, 304) on #timerAlertButton
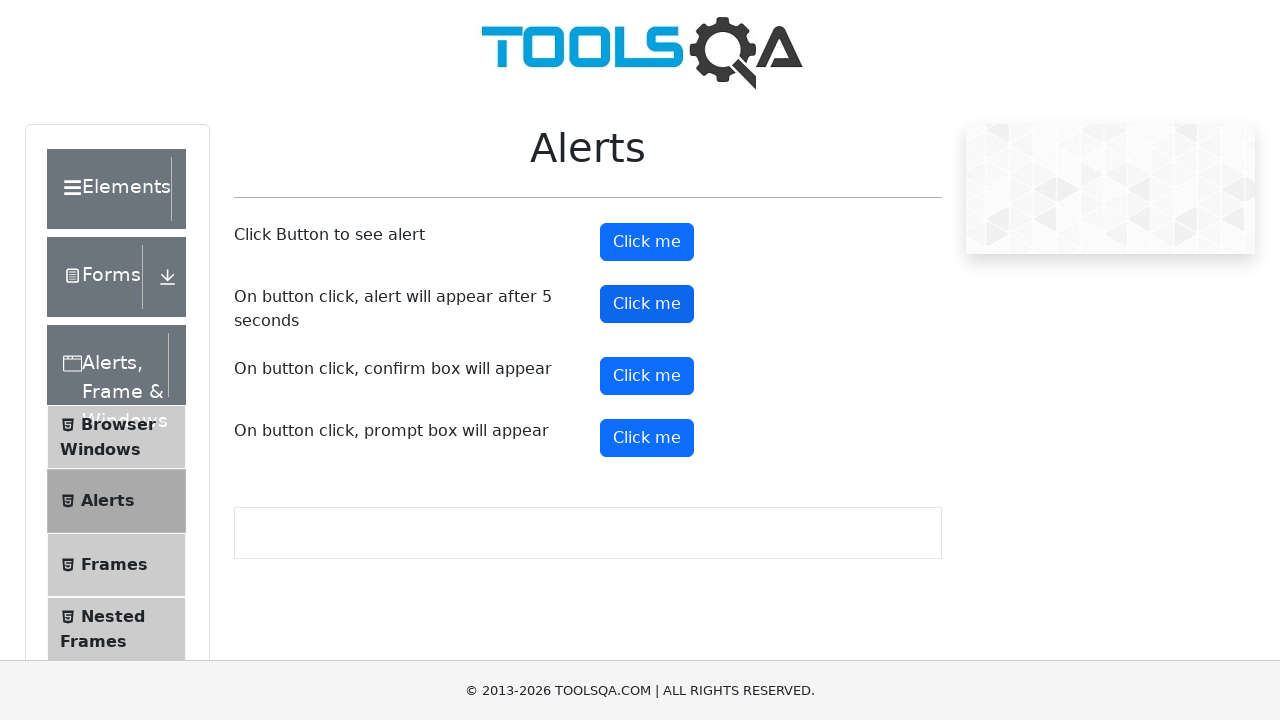

Waited 5.5 seconds for delayed alert to trigger and be accepted
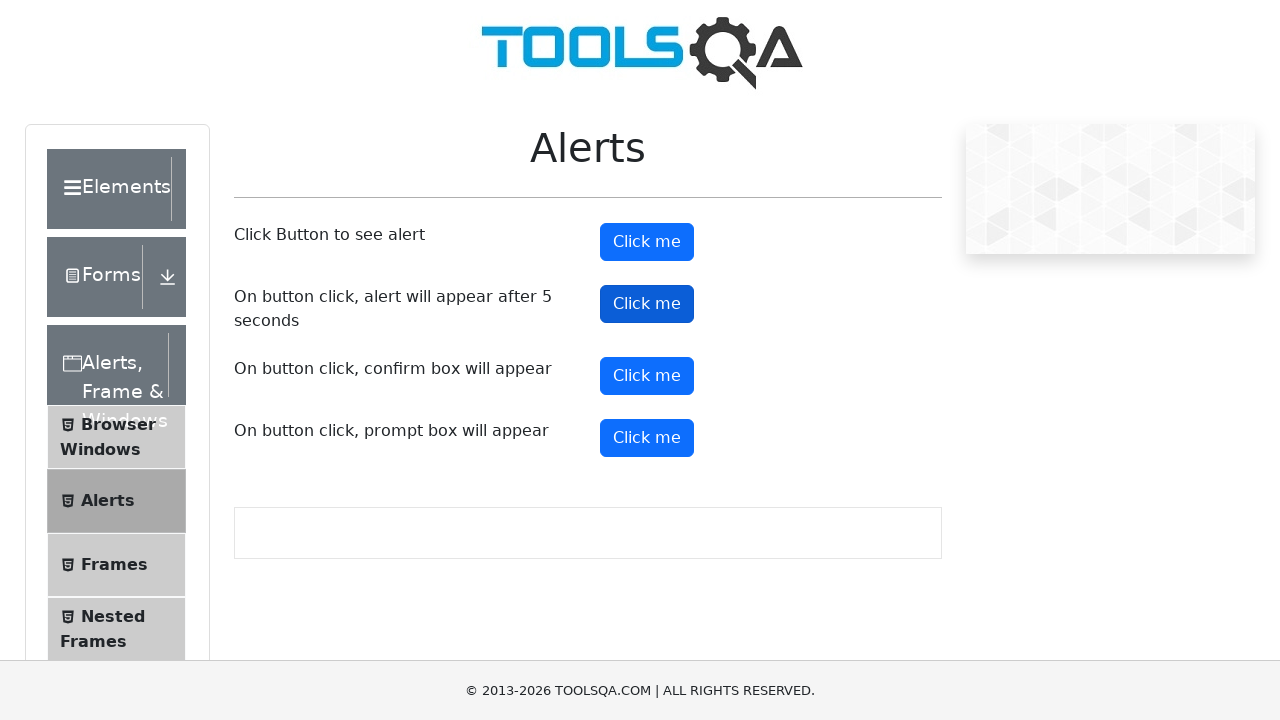

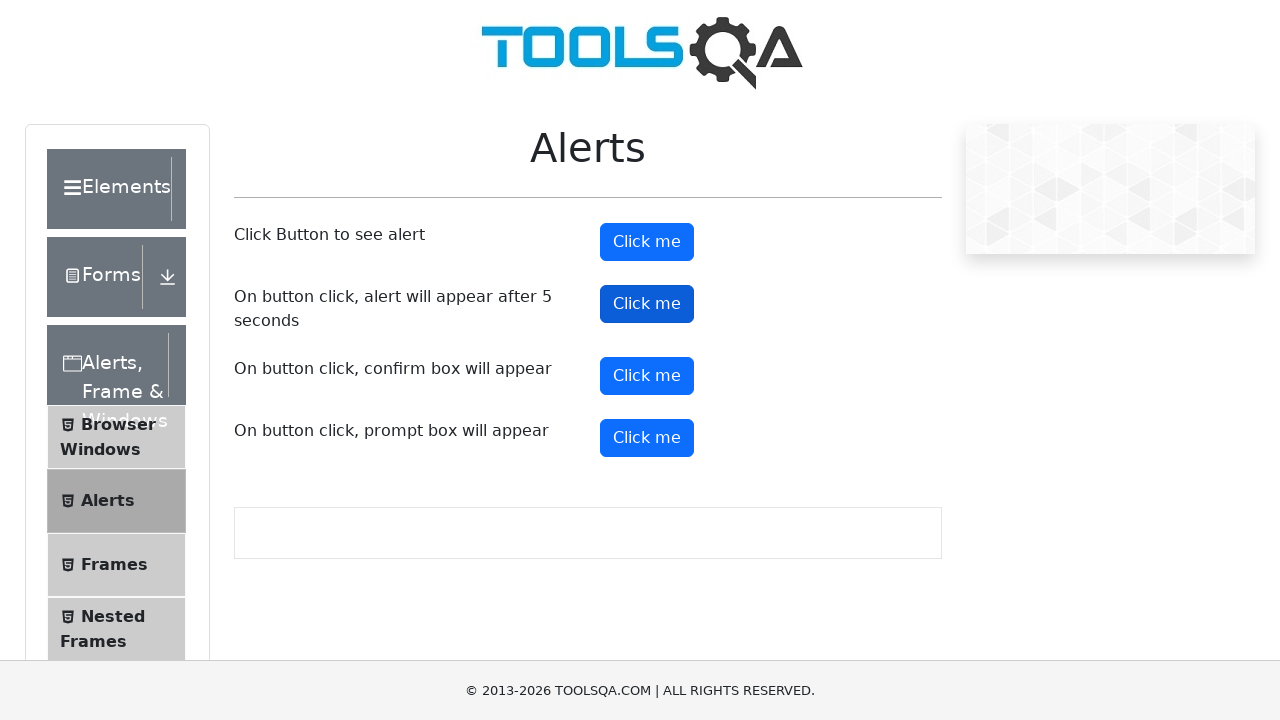